Tests target language selection by opening the language menu and selecting English, then verifying it's selected

Starting URL: https://translate.google.com/

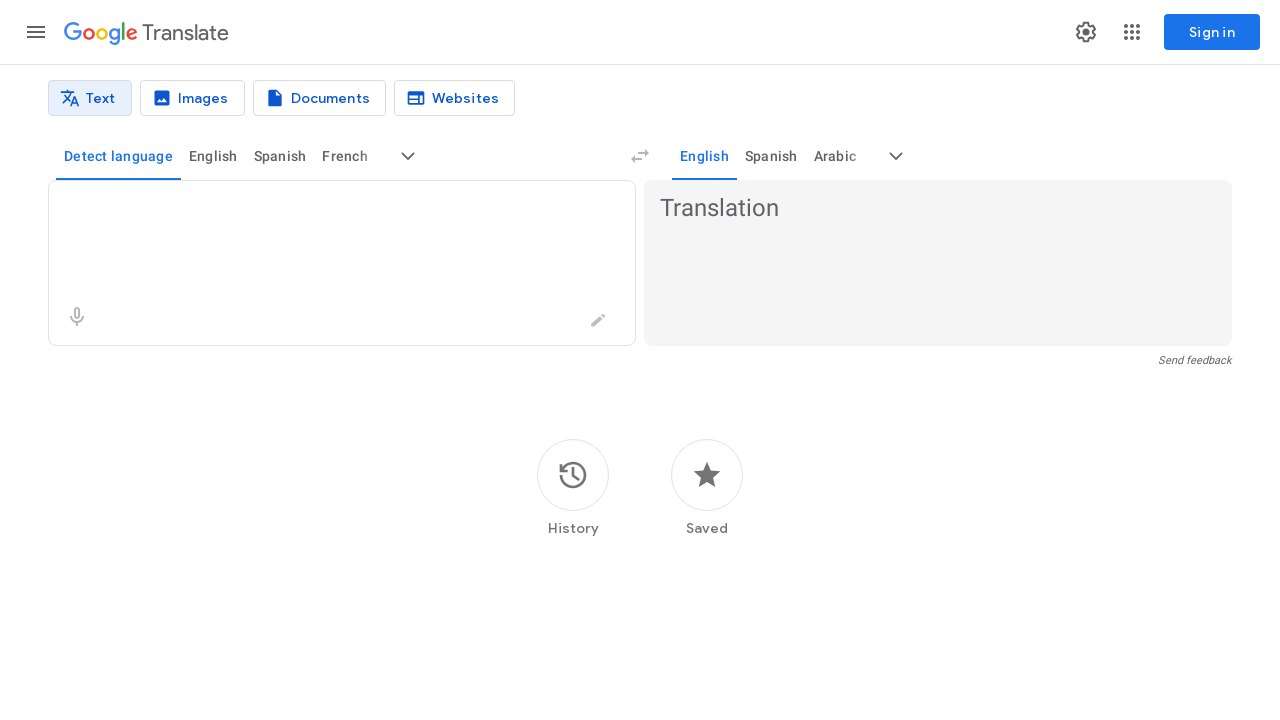

Clicked on target language selector to open the language menu at (896, 156) on [data-testid='target-language-selector'], button[aria-label*='target']
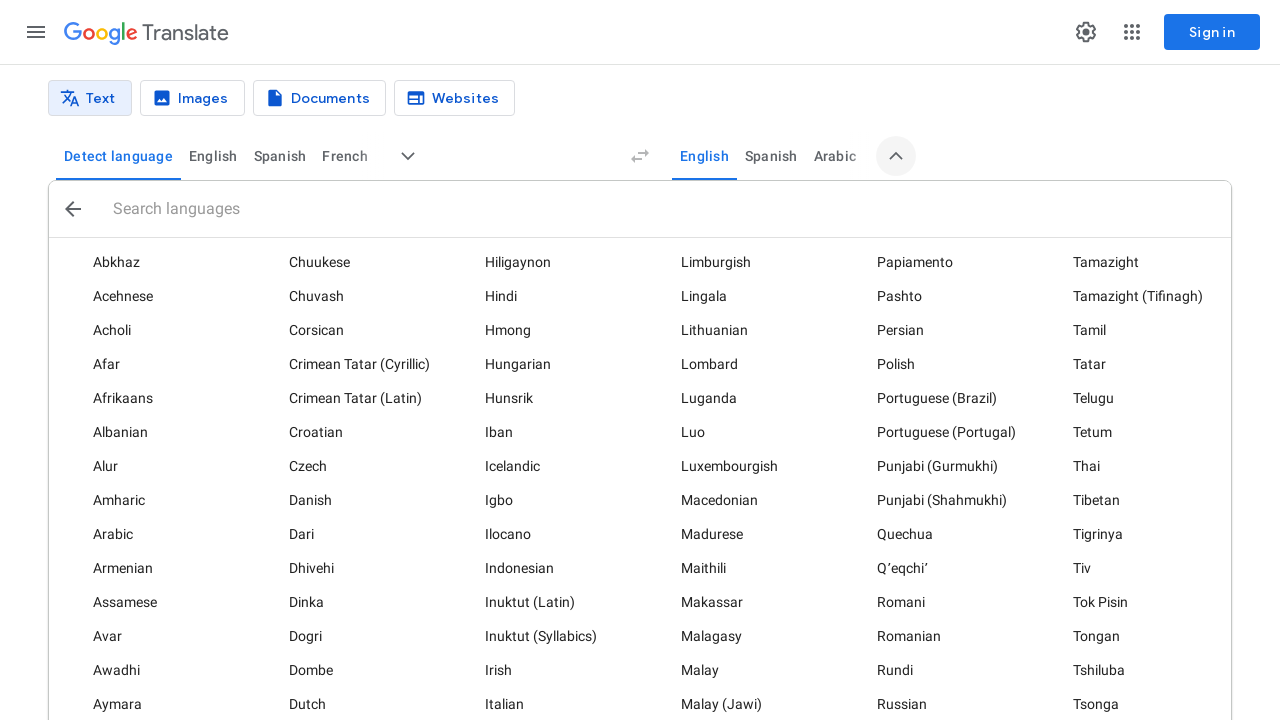

Language menu appeared with English option visible
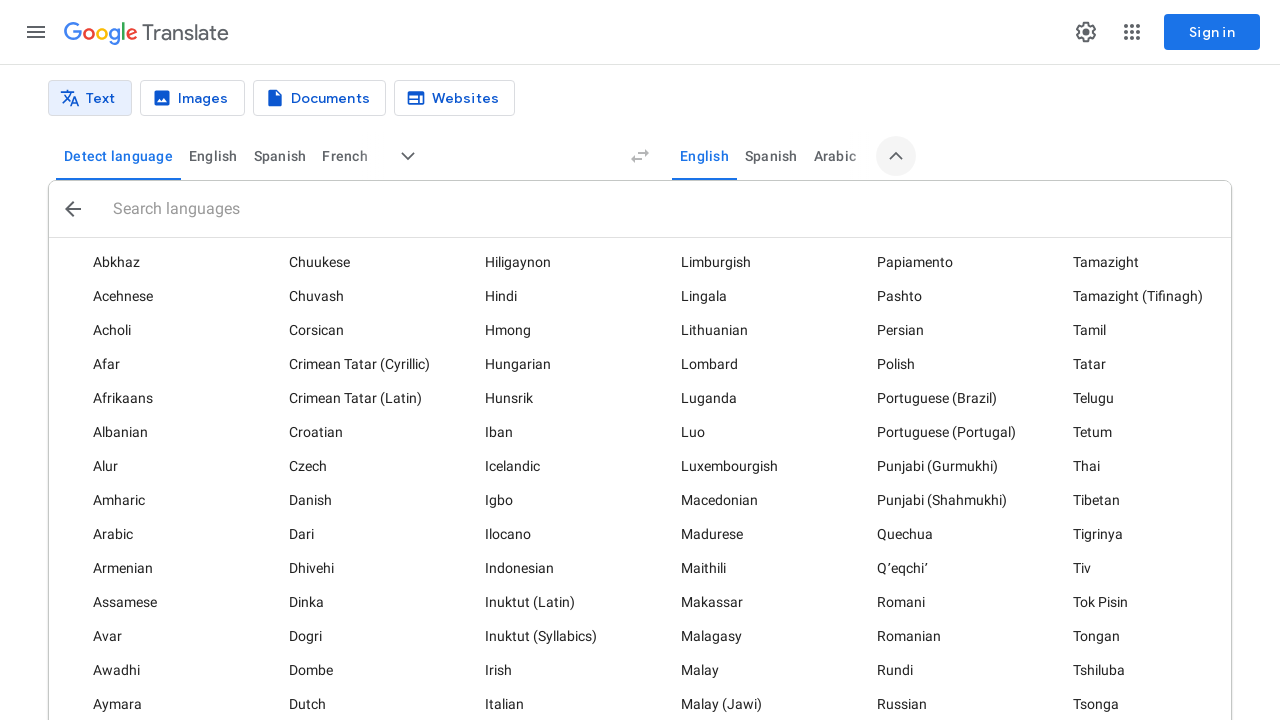

Selected English from the target language menu at (213, 156) on text=English
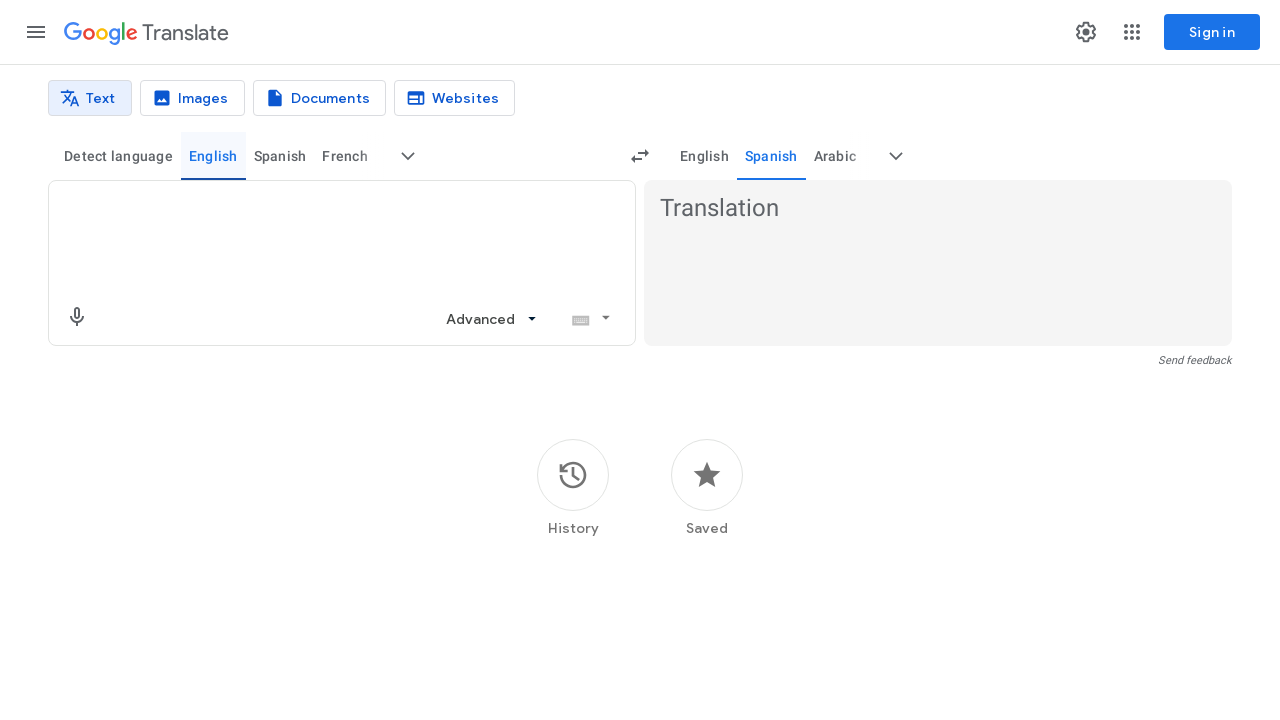

Verified that English is now selected as the target language
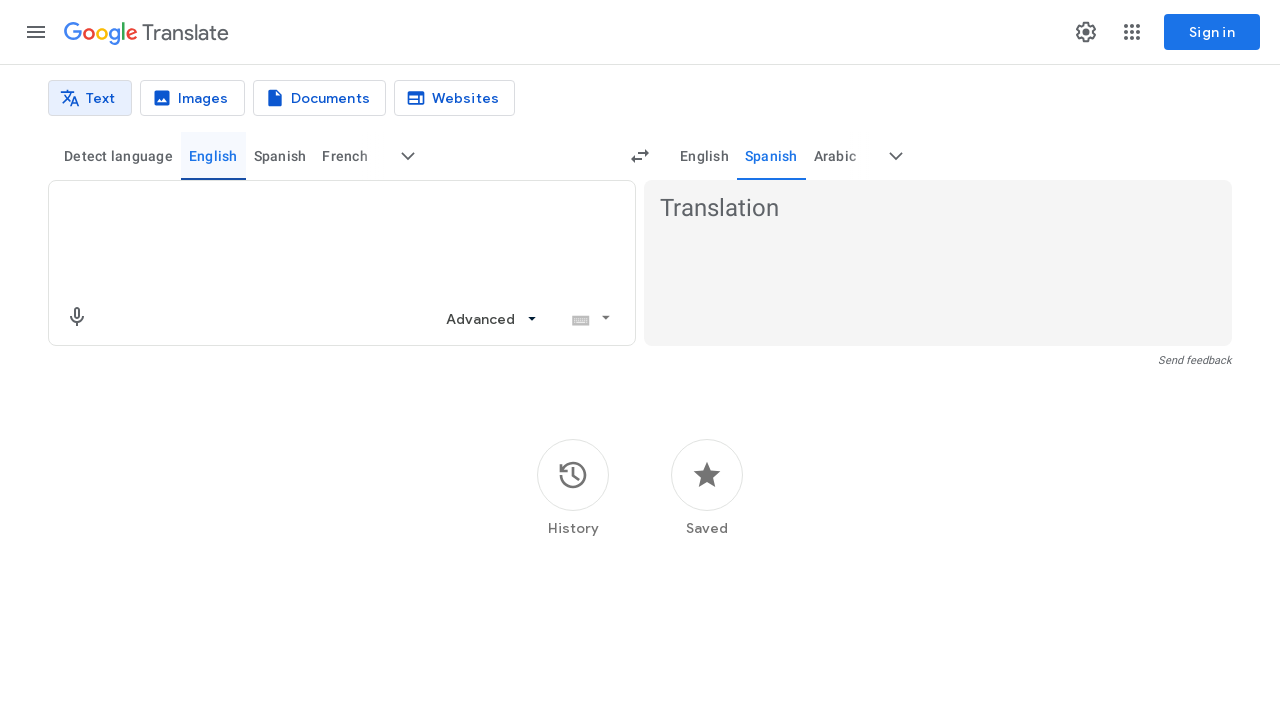

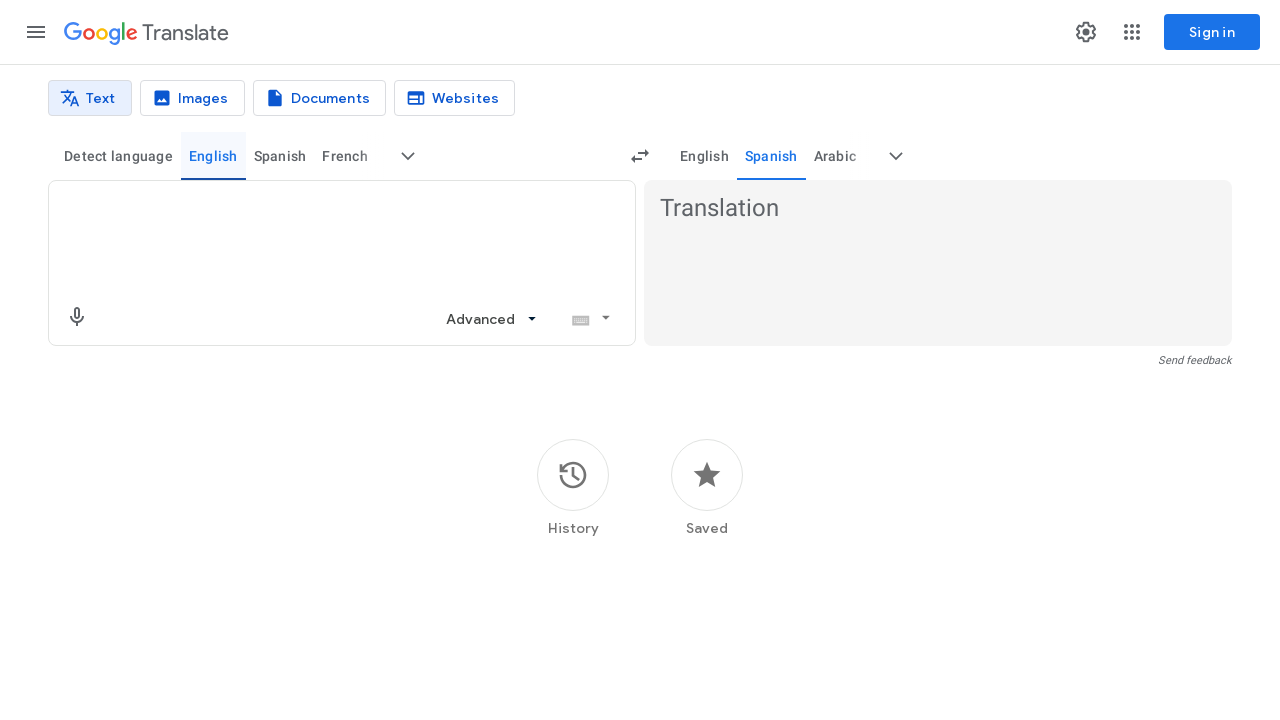